Tests editing a todo item by double-clicking, changing the text, and pressing Enter

Starting URL: https://demo.playwright.dev/todomvc

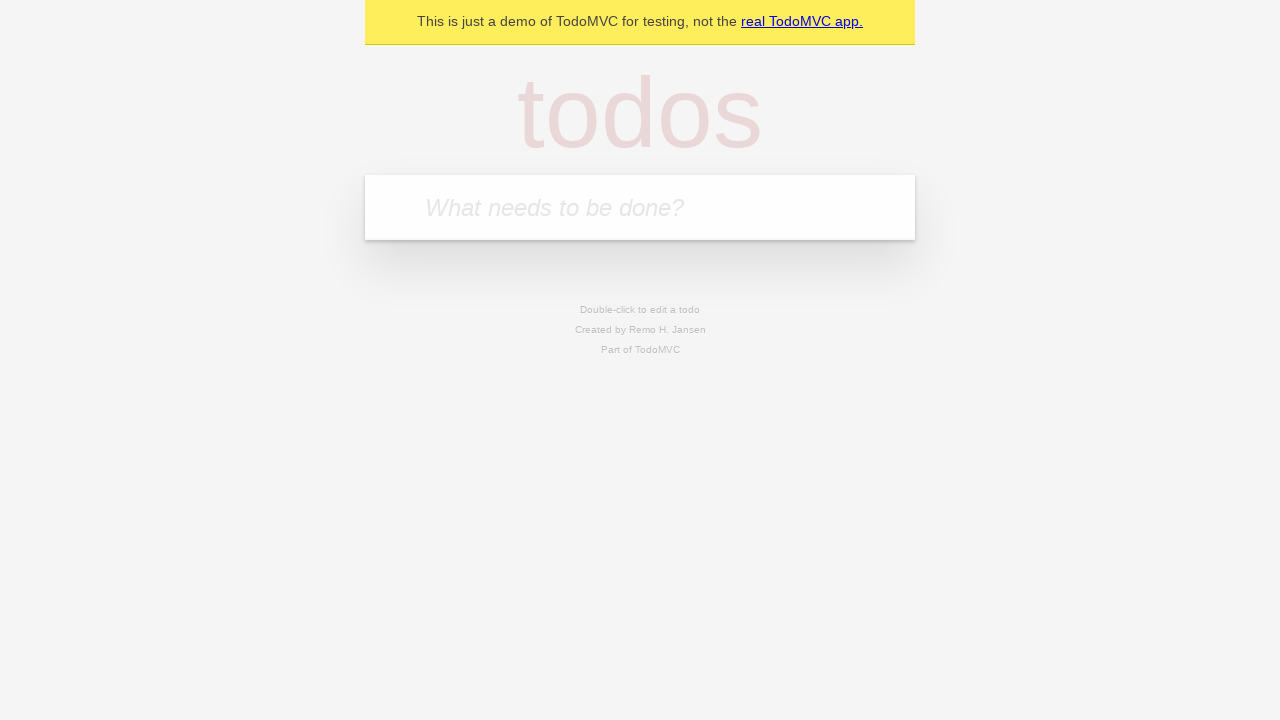

Filled todo input with 'buy some cheese' on internal:attr=[placeholder="What needs to be done?"i]
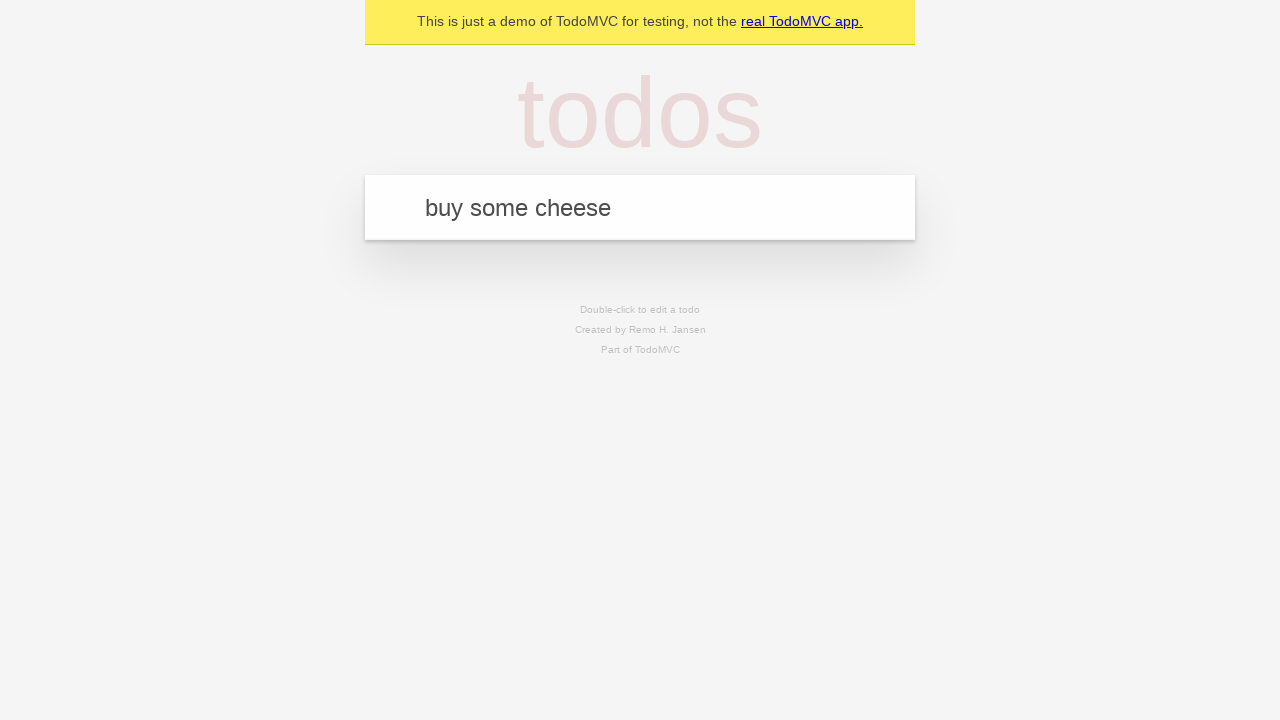

Pressed Enter to create first todo on internal:attr=[placeholder="What needs to be done?"i]
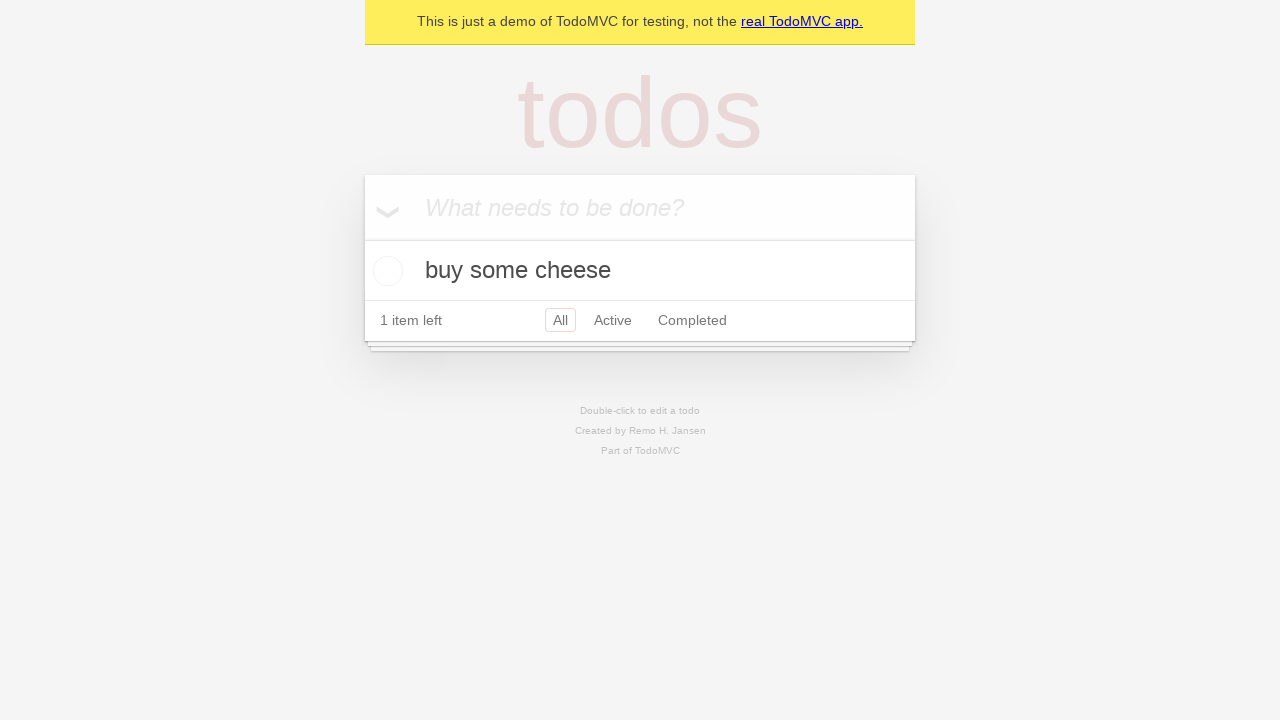

Filled todo input with 'feed the cat' on internal:attr=[placeholder="What needs to be done?"i]
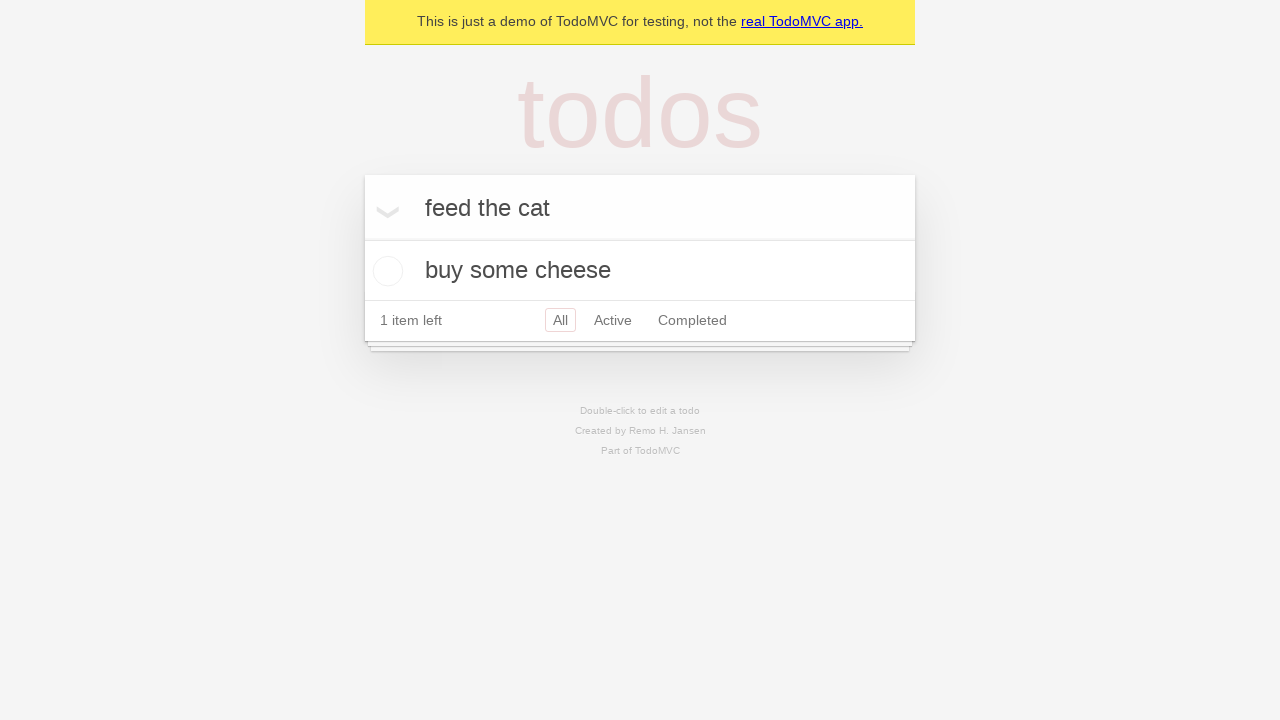

Pressed Enter to create second todo on internal:attr=[placeholder="What needs to be done?"i]
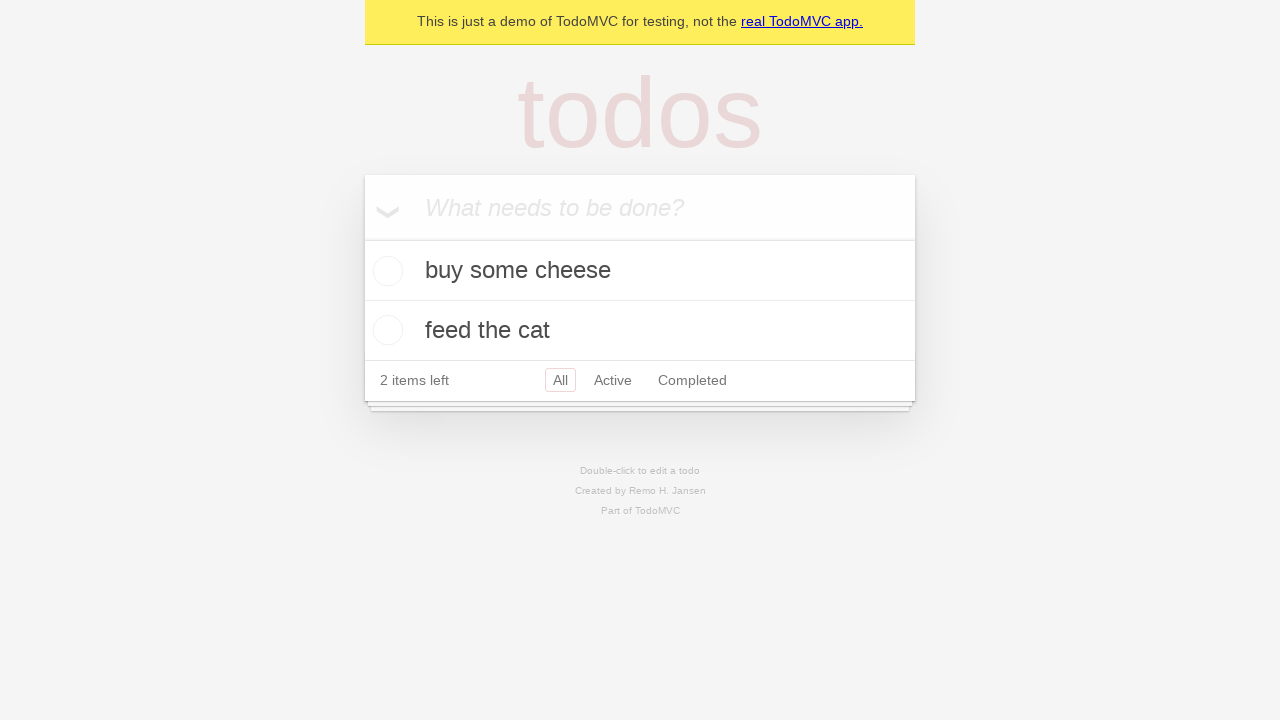

Filled todo input with 'book a doctors appointment' on internal:attr=[placeholder="What needs to be done?"i]
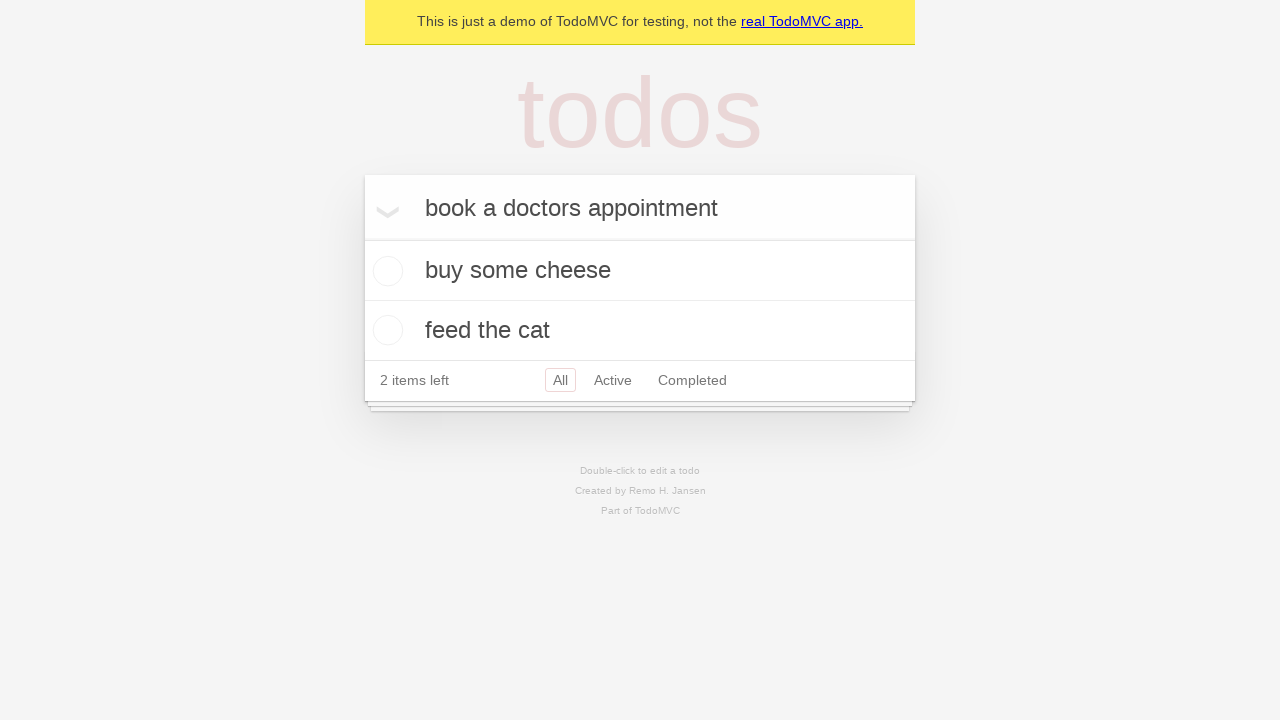

Pressed Enter to create third todo on internal:attr=[placeholder="What needs to be done?"i]
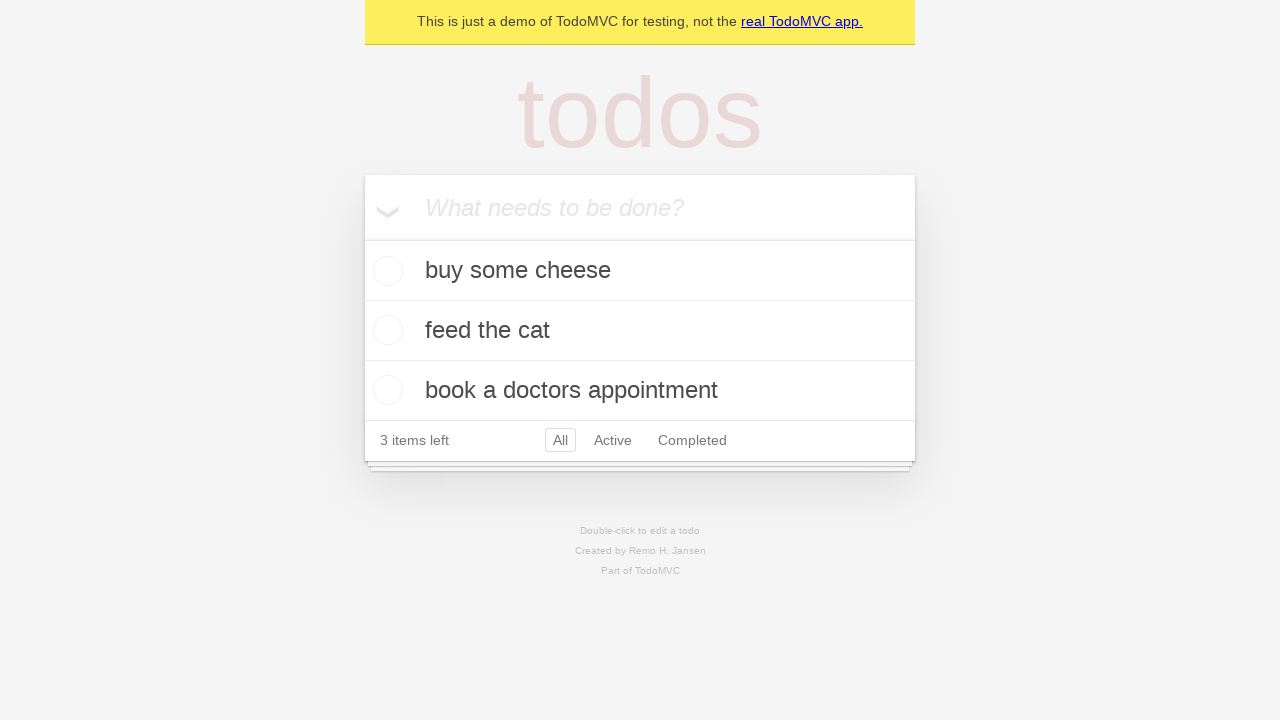

Double-clicked second todo item to enter edit mode at (640, 331) on [data-testid='todo-item'] >> nth=1
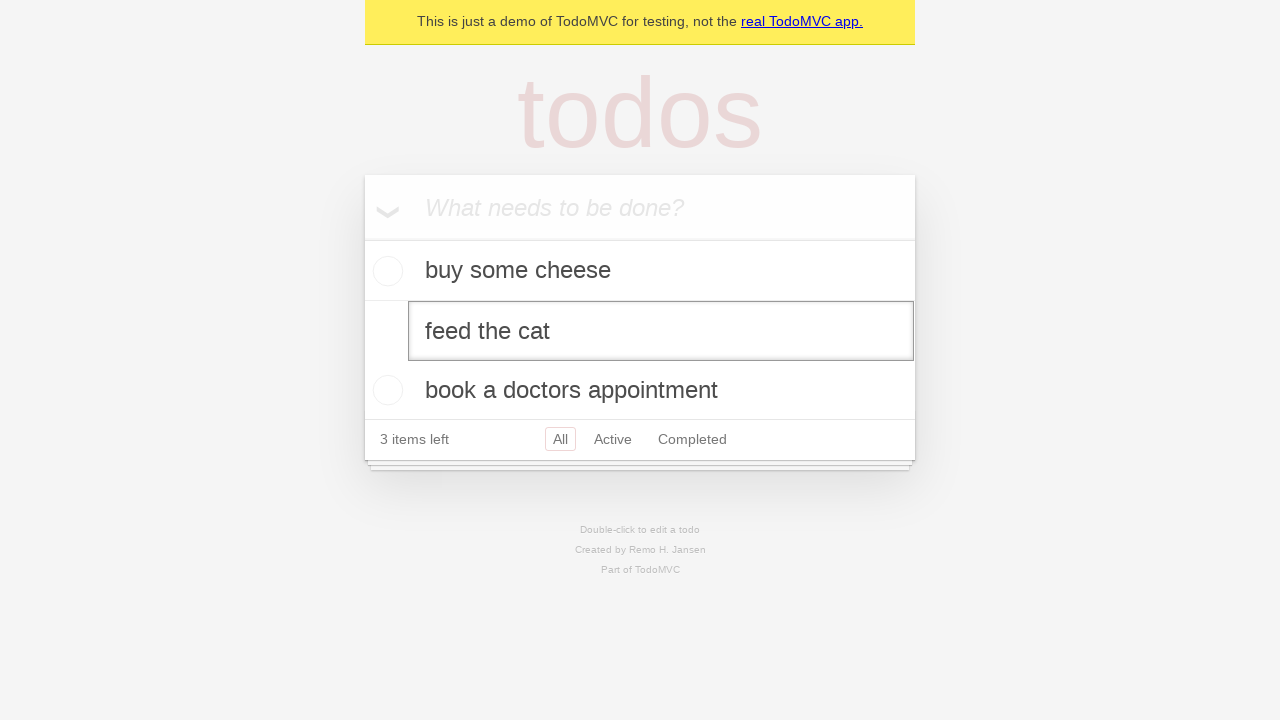

Changed todo text to 'buy some sausages' on [data-testid='todo-item'] >> nth=1 >> internal:role=textbox[name="Edit"i]
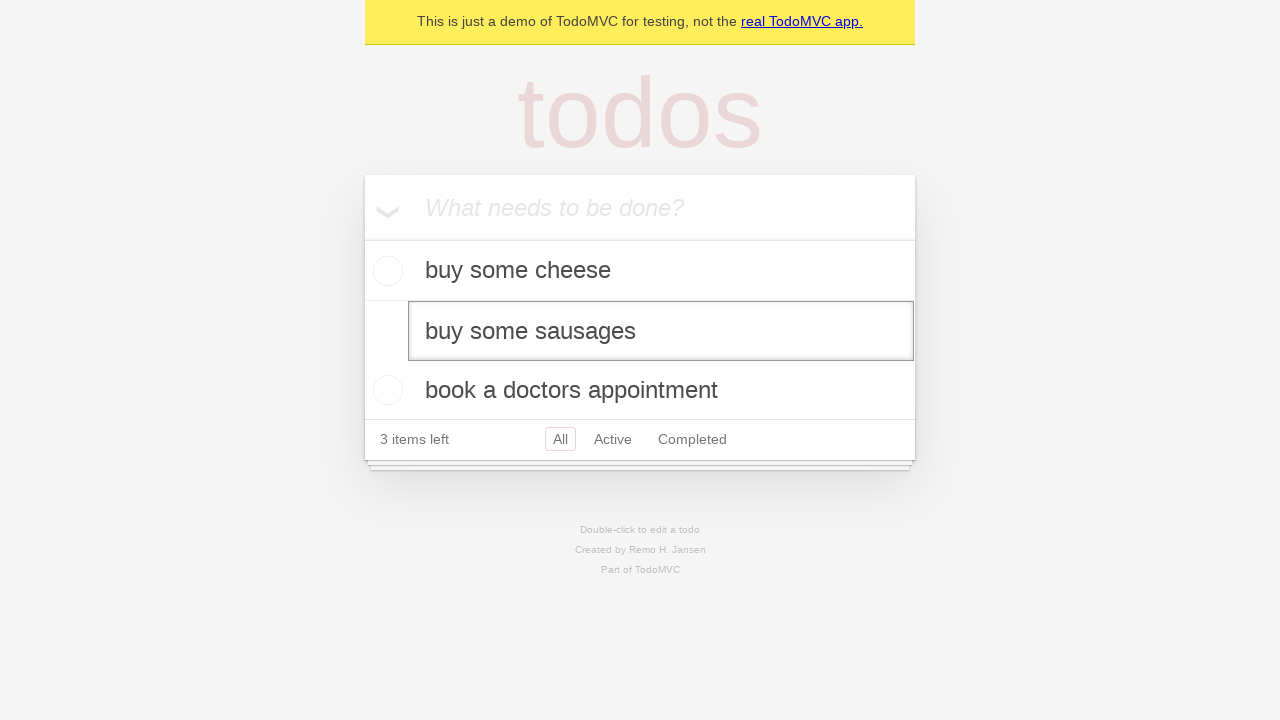

Pressed Enter to save edited todo on [data-testid='todo-item'] >> nth=1 >> internal:role=textbox[name="Edit"i]
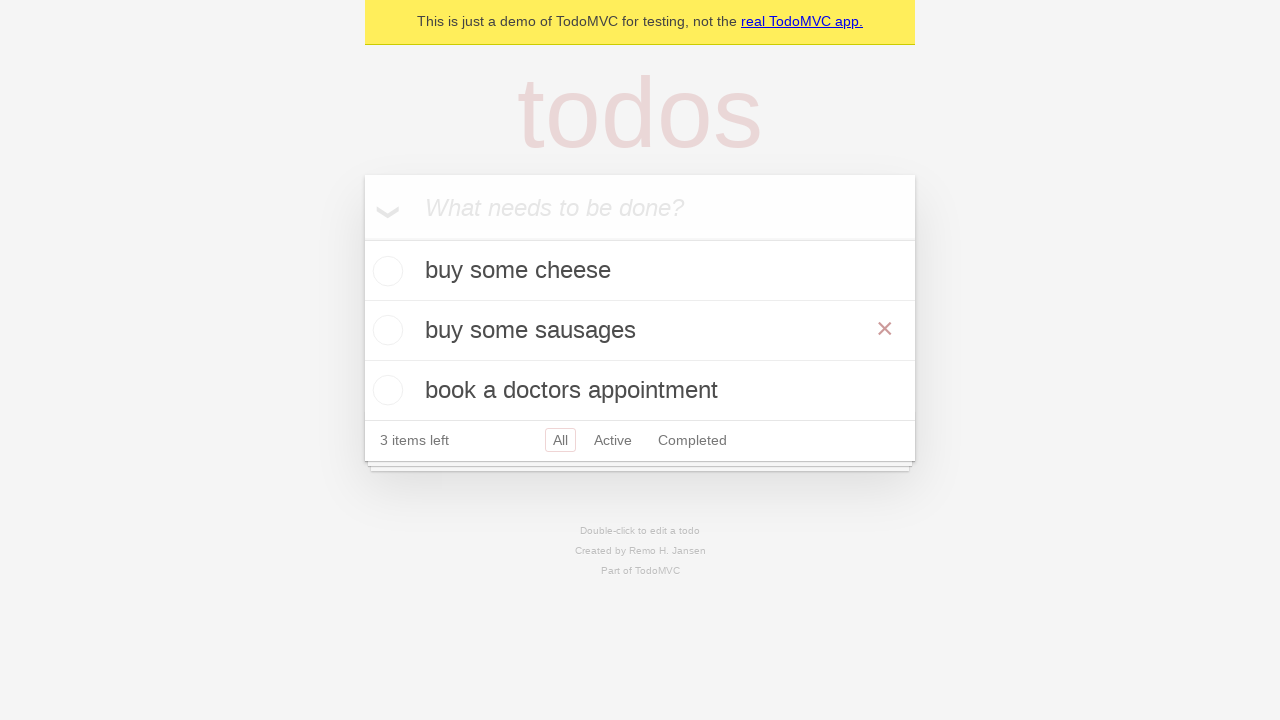

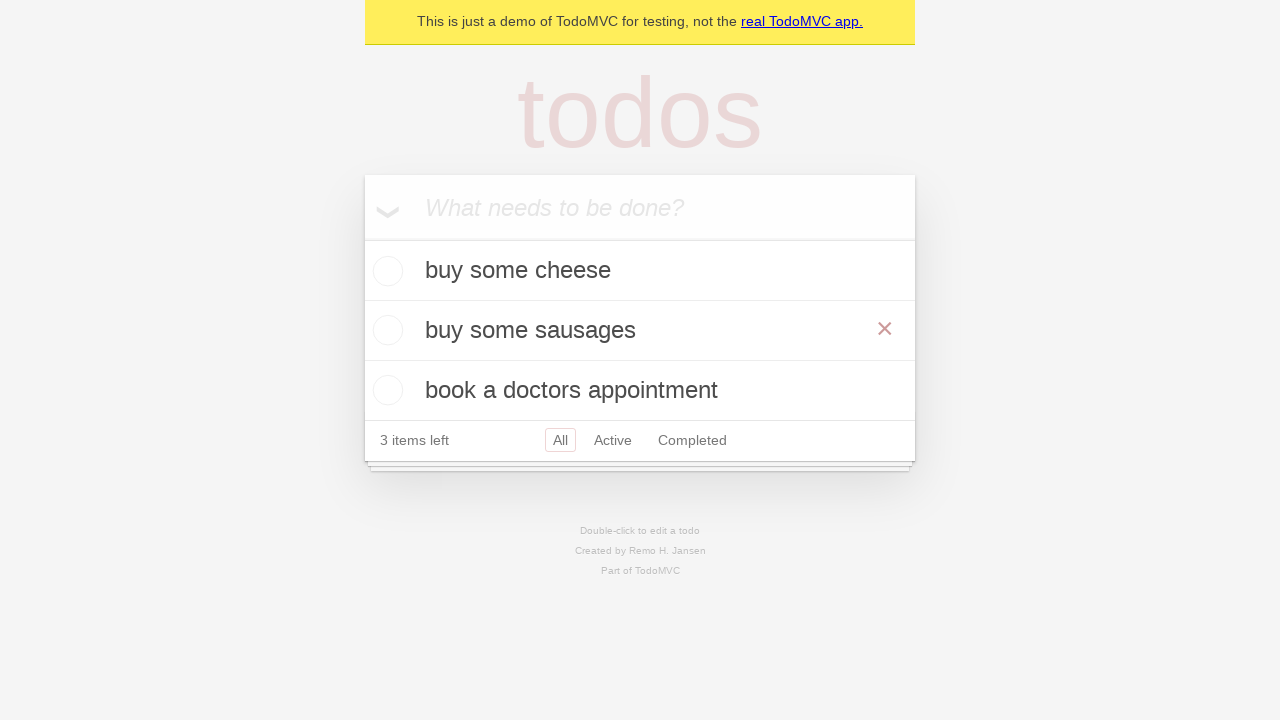